Tests state dropdown functionality by selecting multiple states (Illinois, Virginia, California) and verifying the final selection is California

Starting URL: https://practice.cydeo.com/dropdown

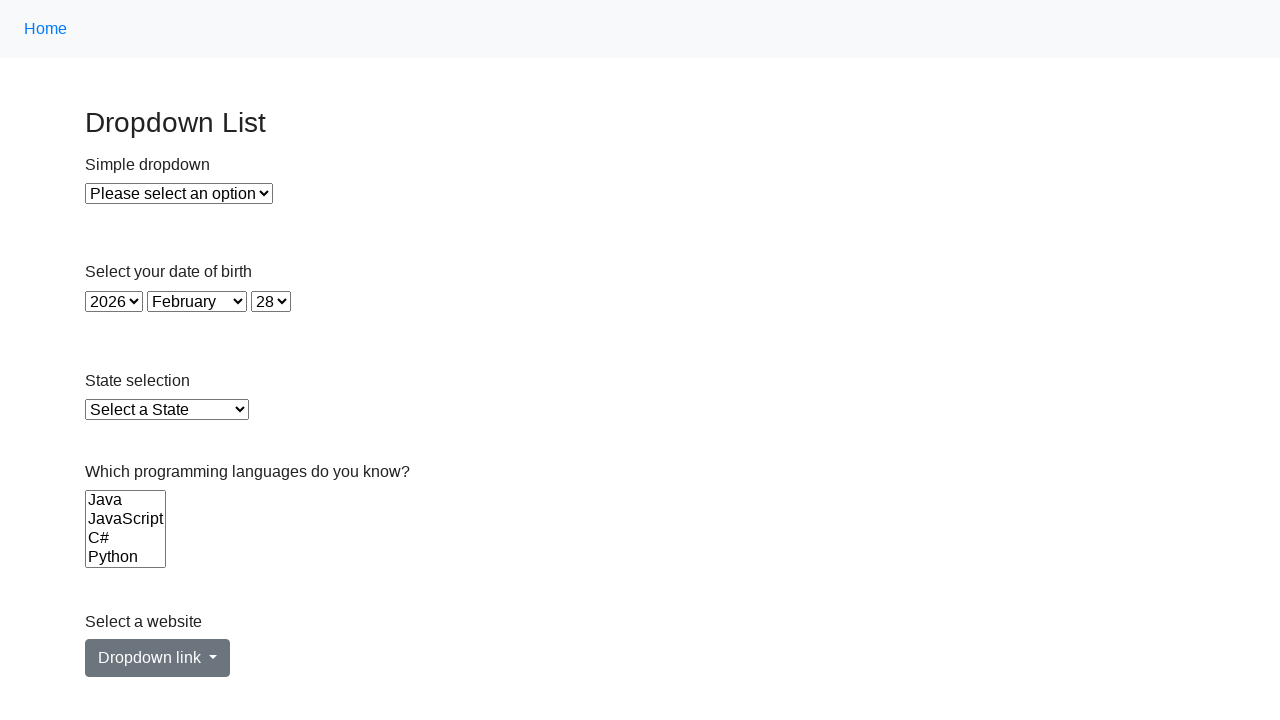

Selected Illinois from state dropdown by visible text on select#state
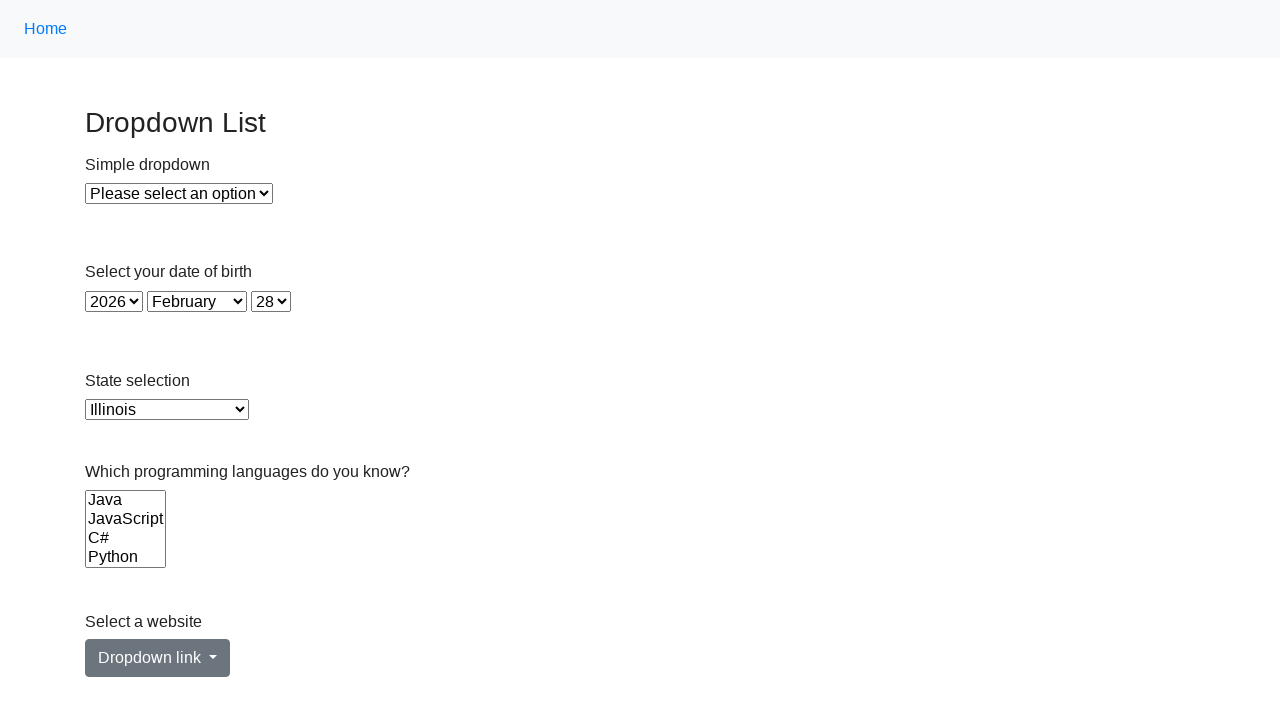

Selected Virginia from state dropdown by value on select#state
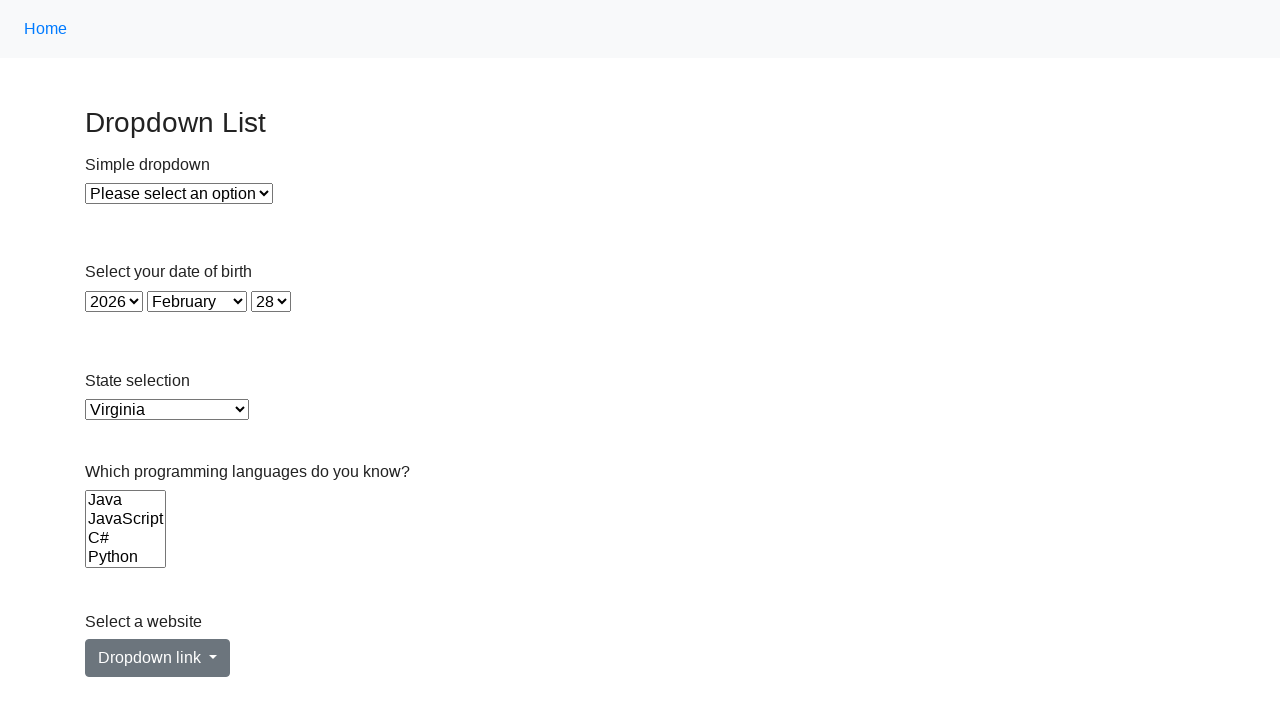

Selected California from state dropdown by index 5 on select#state
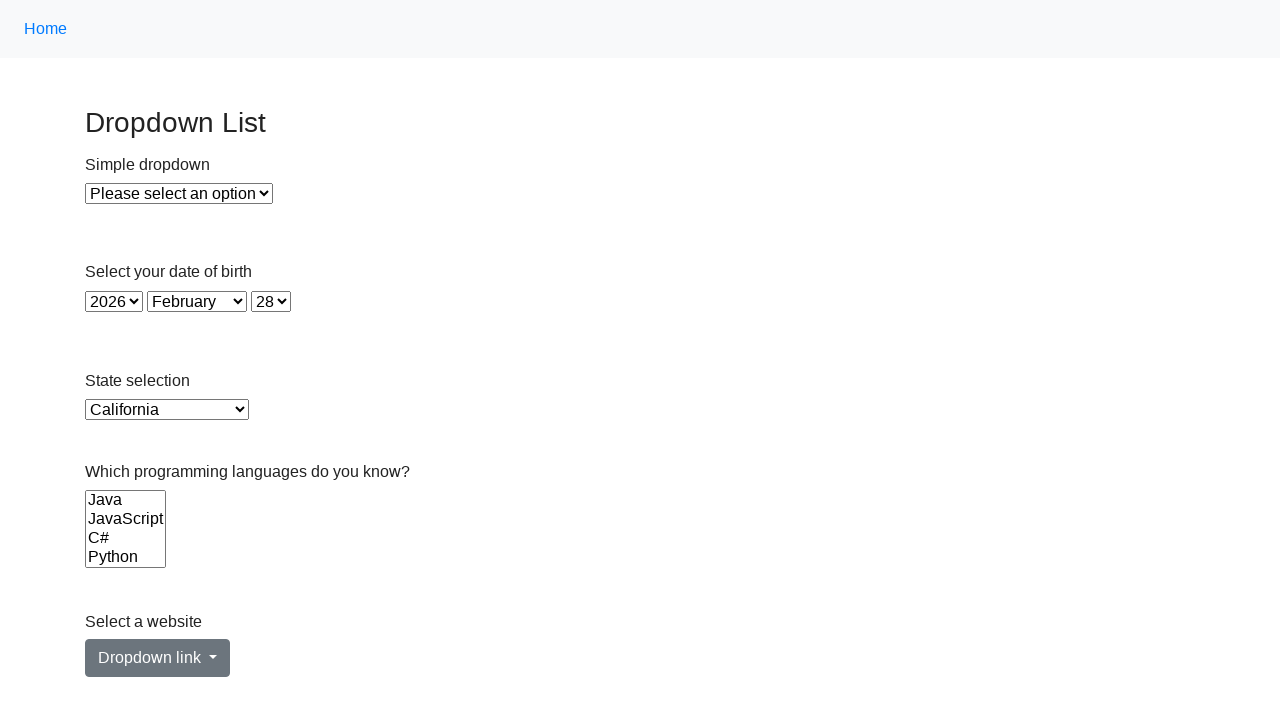

Located the checked state option element
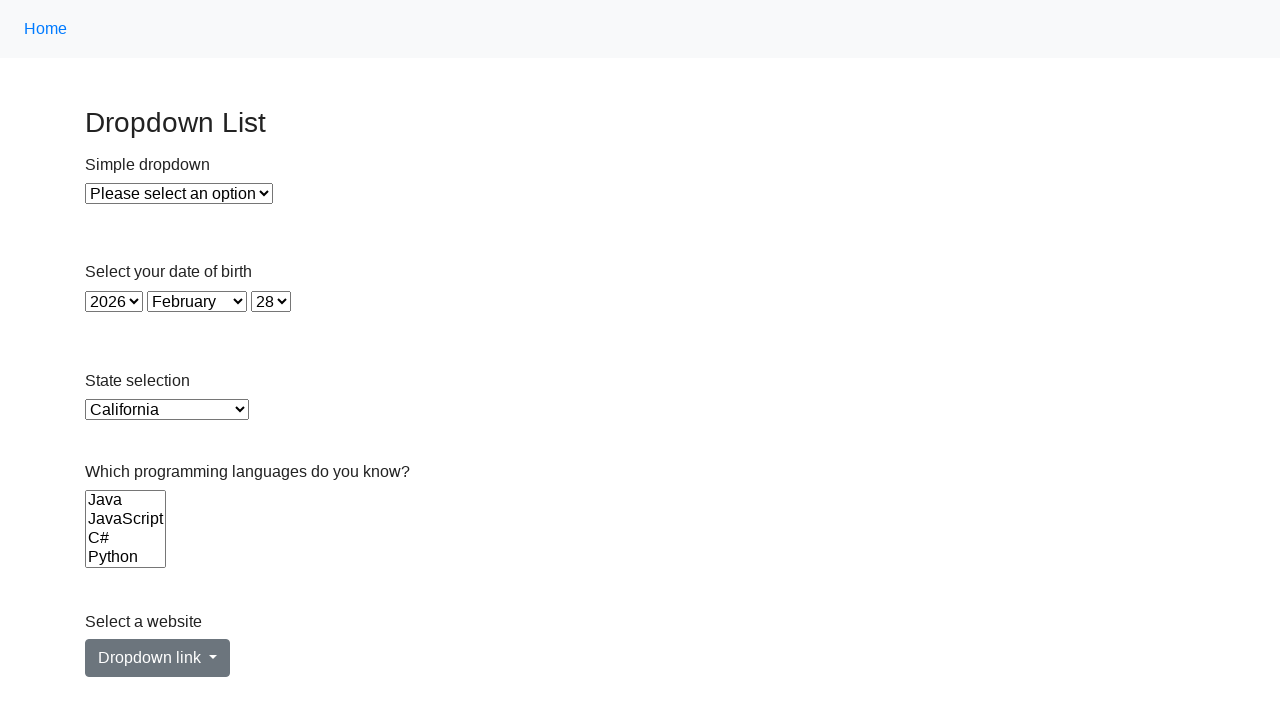

Verified that California is the selected state
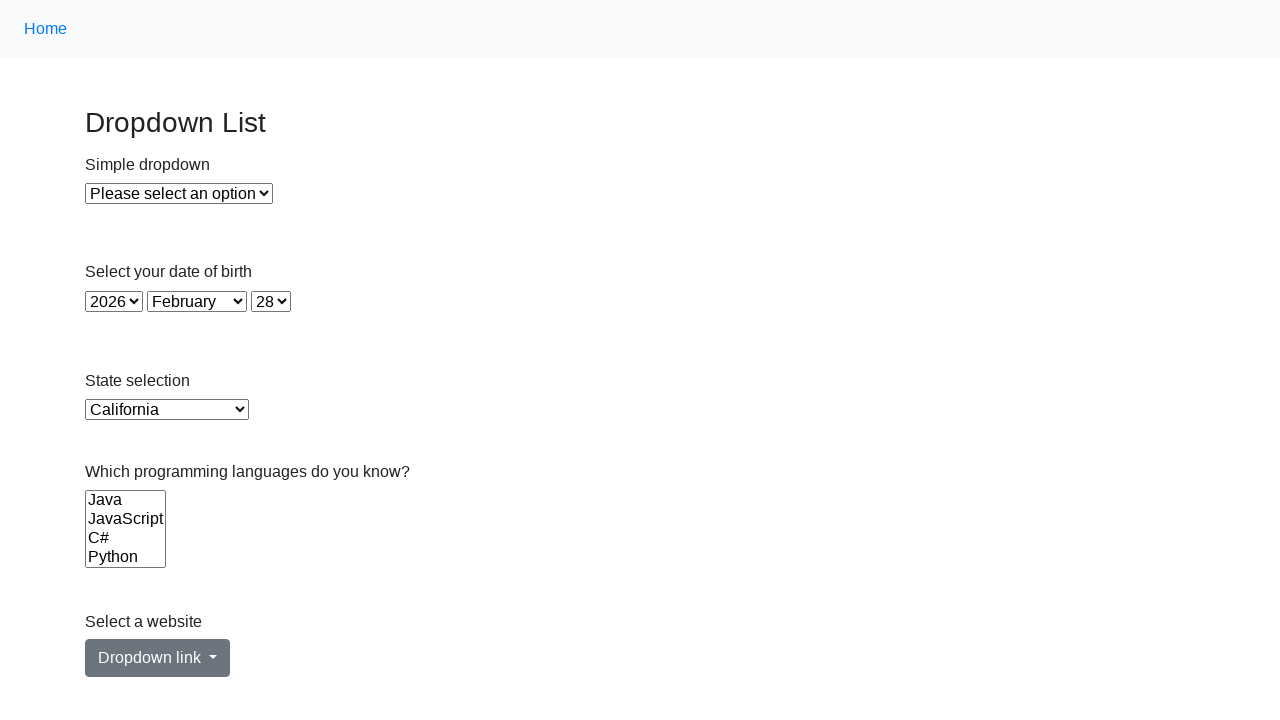

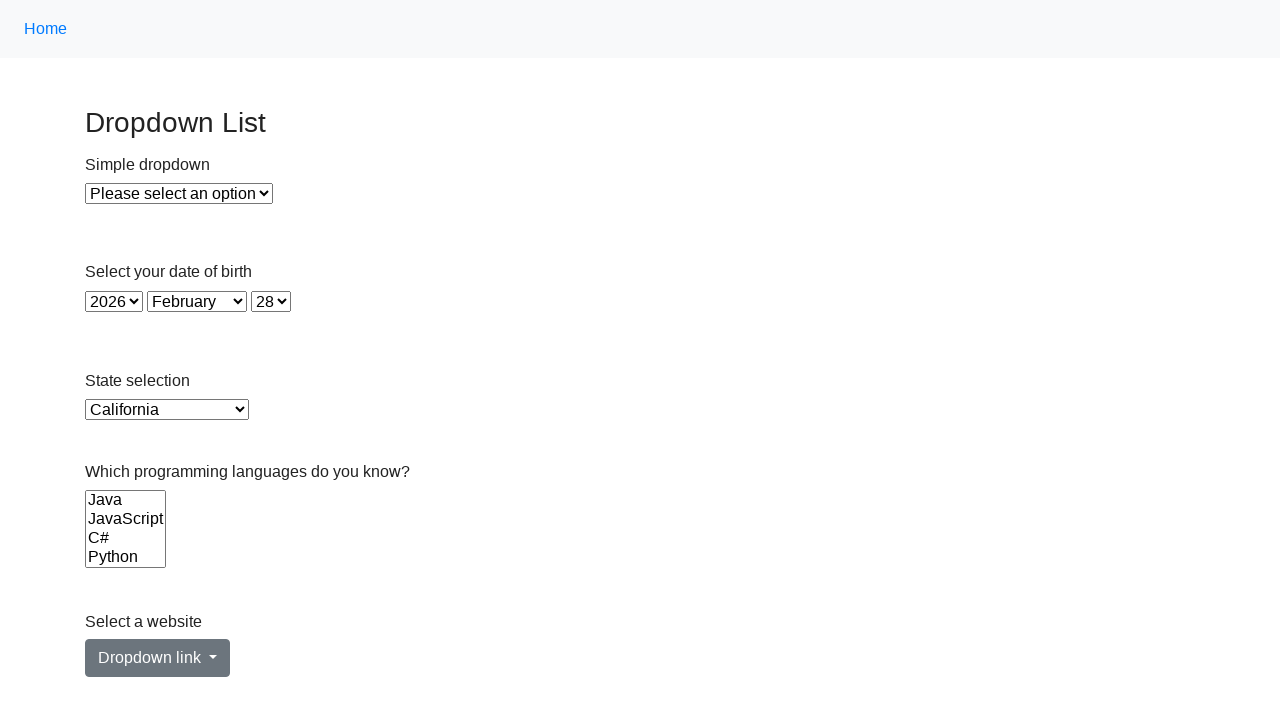